Tests that the toggle all checkbox updates state when individual items are completed or cleared

Starting URL: https://demo.playwright.dev/todomvc

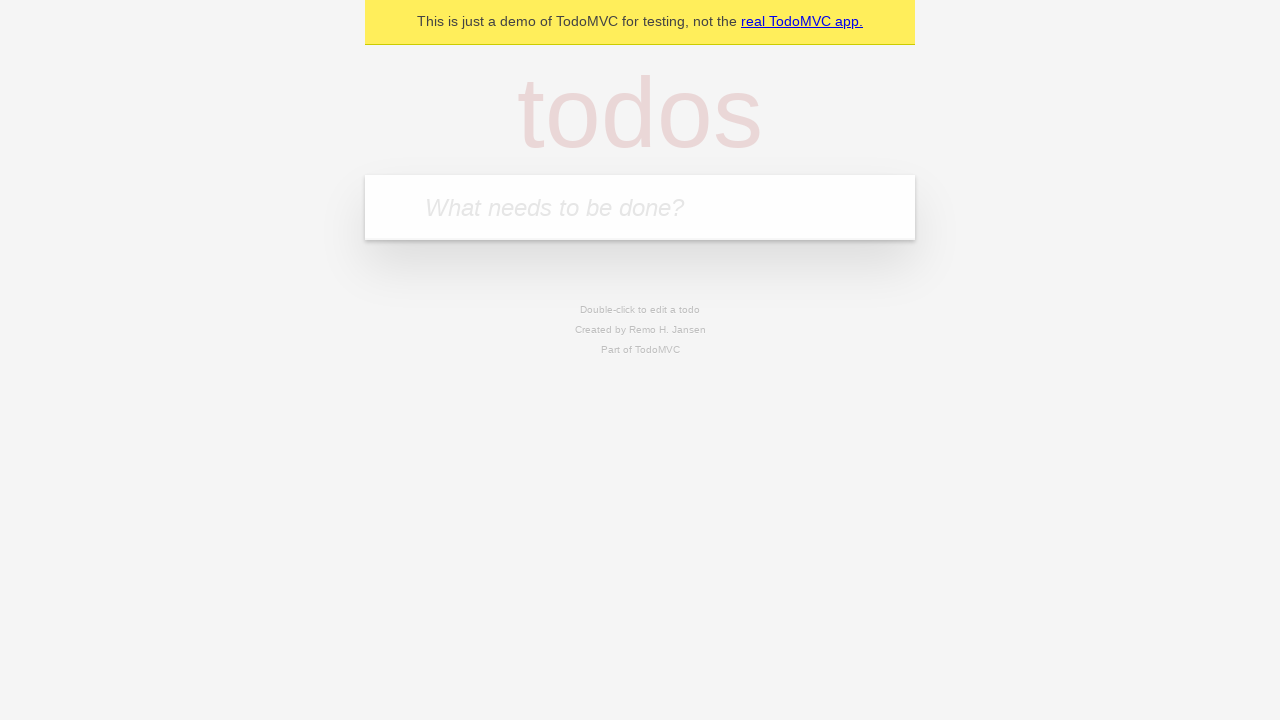

Filled todo input with 'buy some cheese' on internal:attr=[placeholder="What needs to be done?"i]
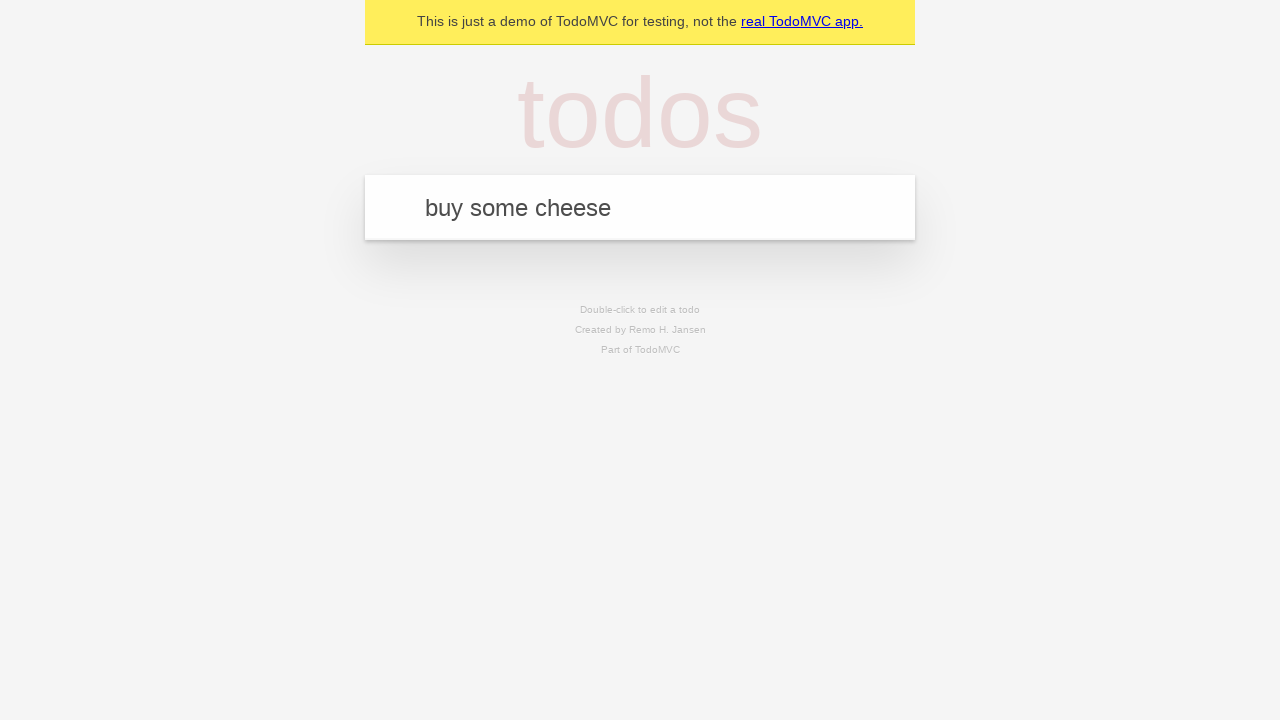

Pressed Enter to add first todo on internal:attr=[placeholder="What needs to be done?"i]
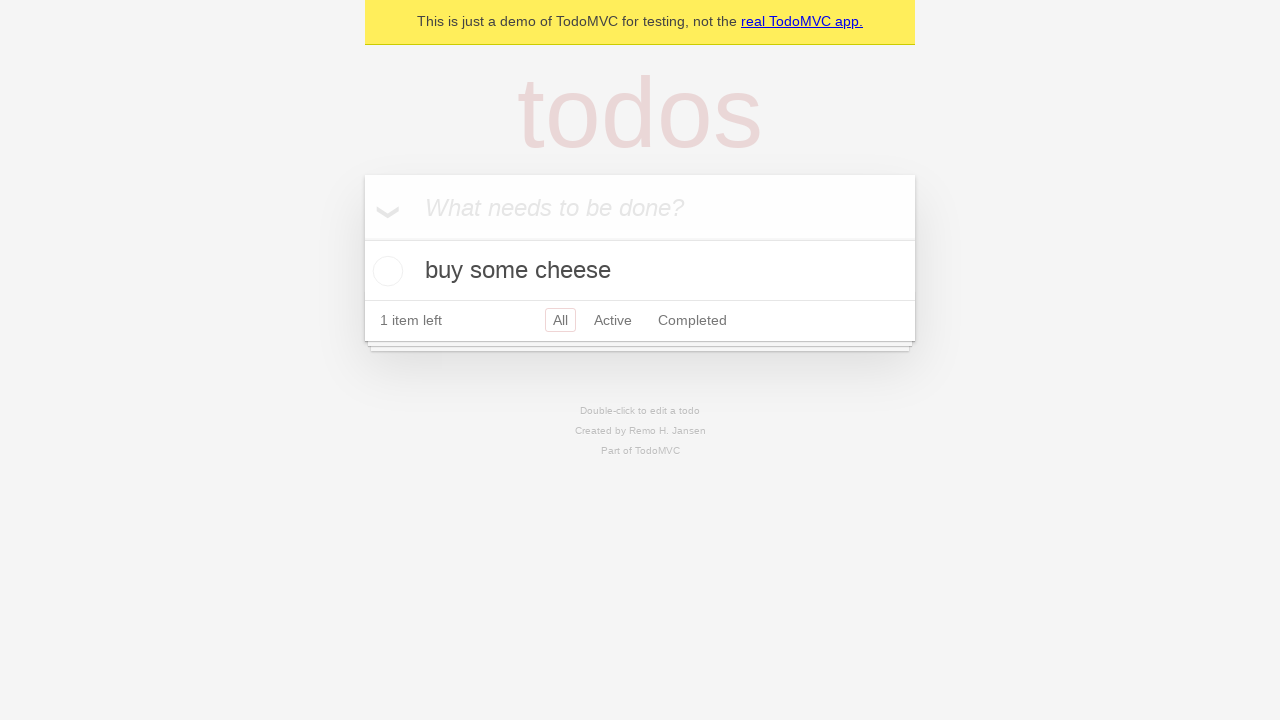

Filled todo input with 'feed the cat' on internal:attr=[placeholder="What needs to be done?"i]
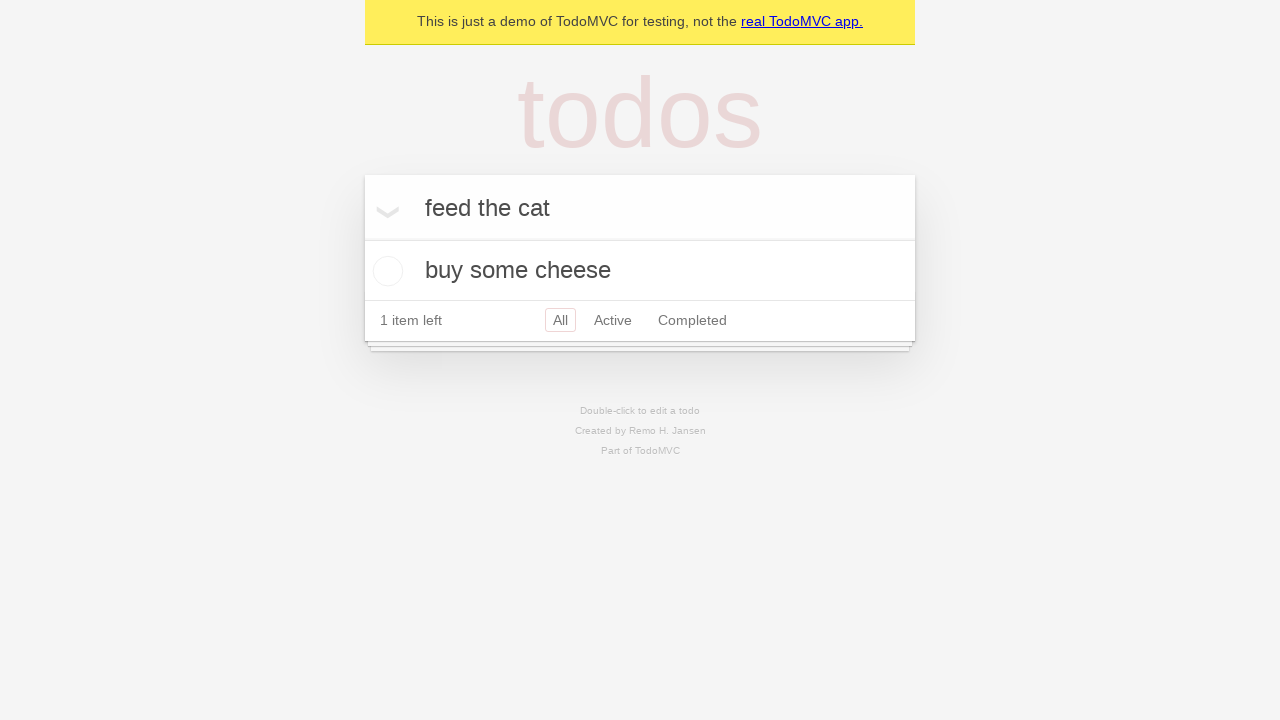

Pressed Enter to add second todo on internal:attr=[placeholder="What needs to be done?"i]
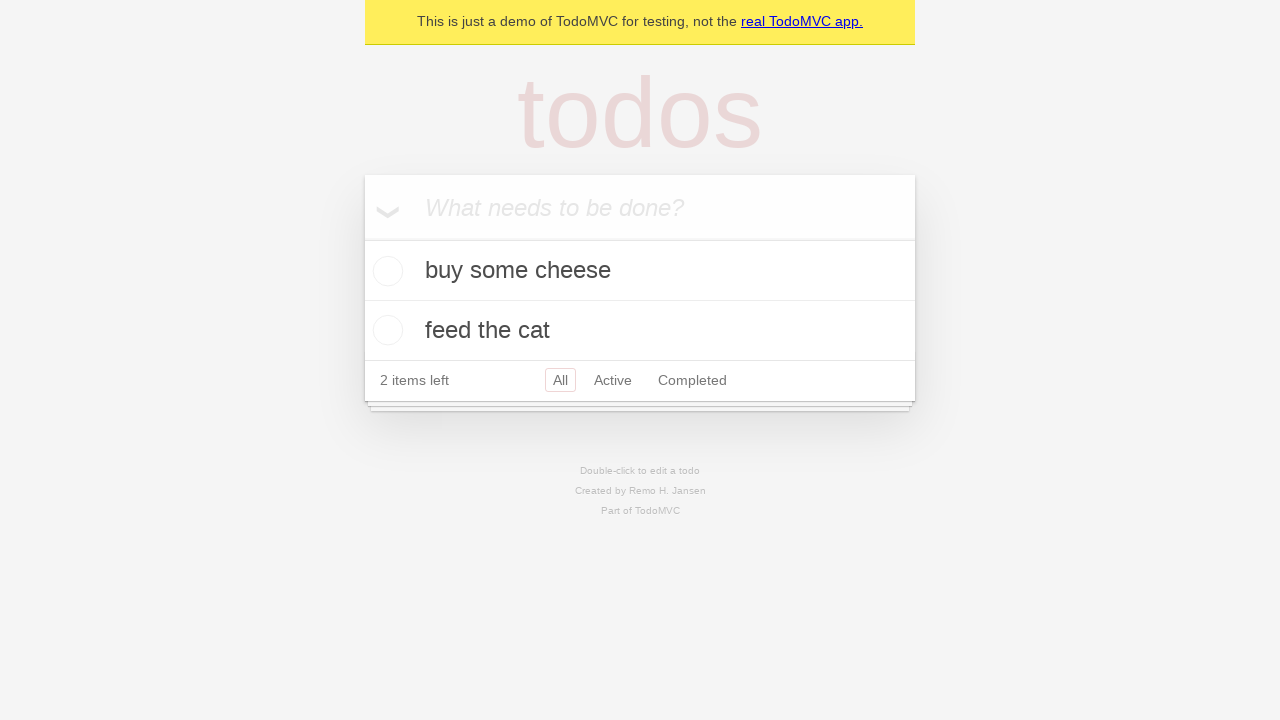

Filled todo input with 'book a doctors appointment' on internal:attr=[placeholder="What needs to be done?"i]
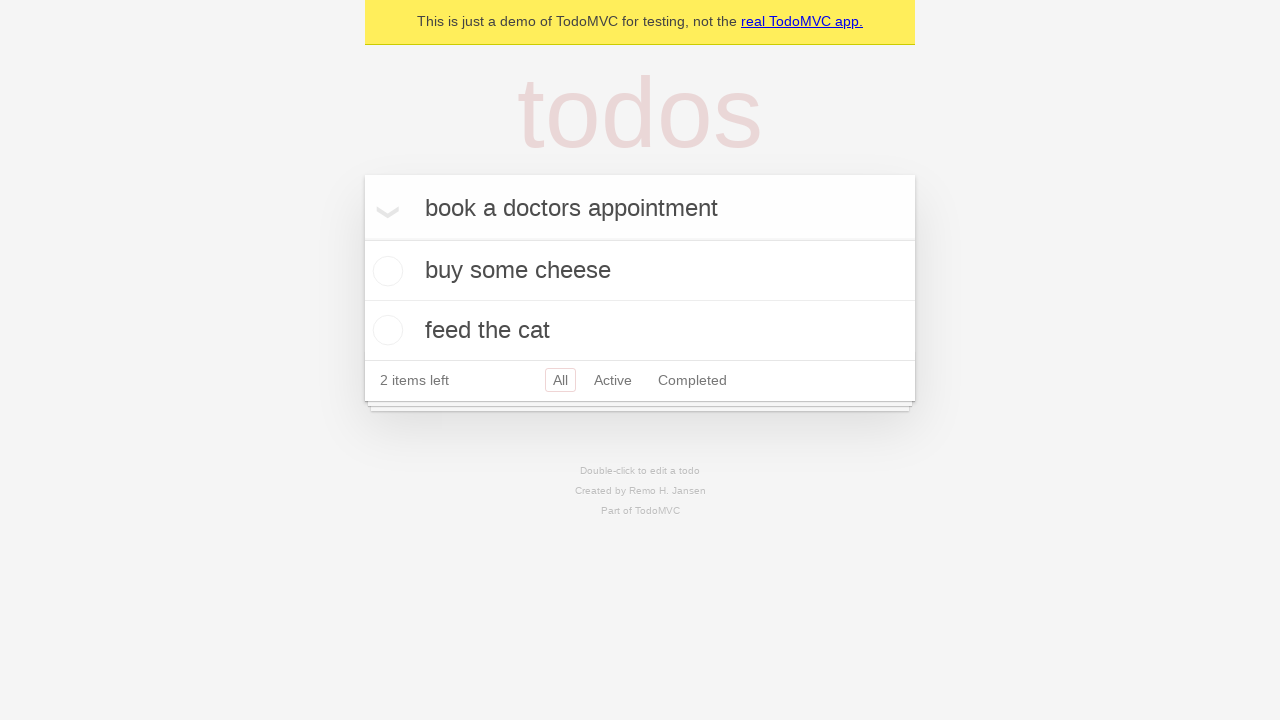

Pressed Enter to add third todo on internal:attr=[placeholder="What needs to be done?"i]
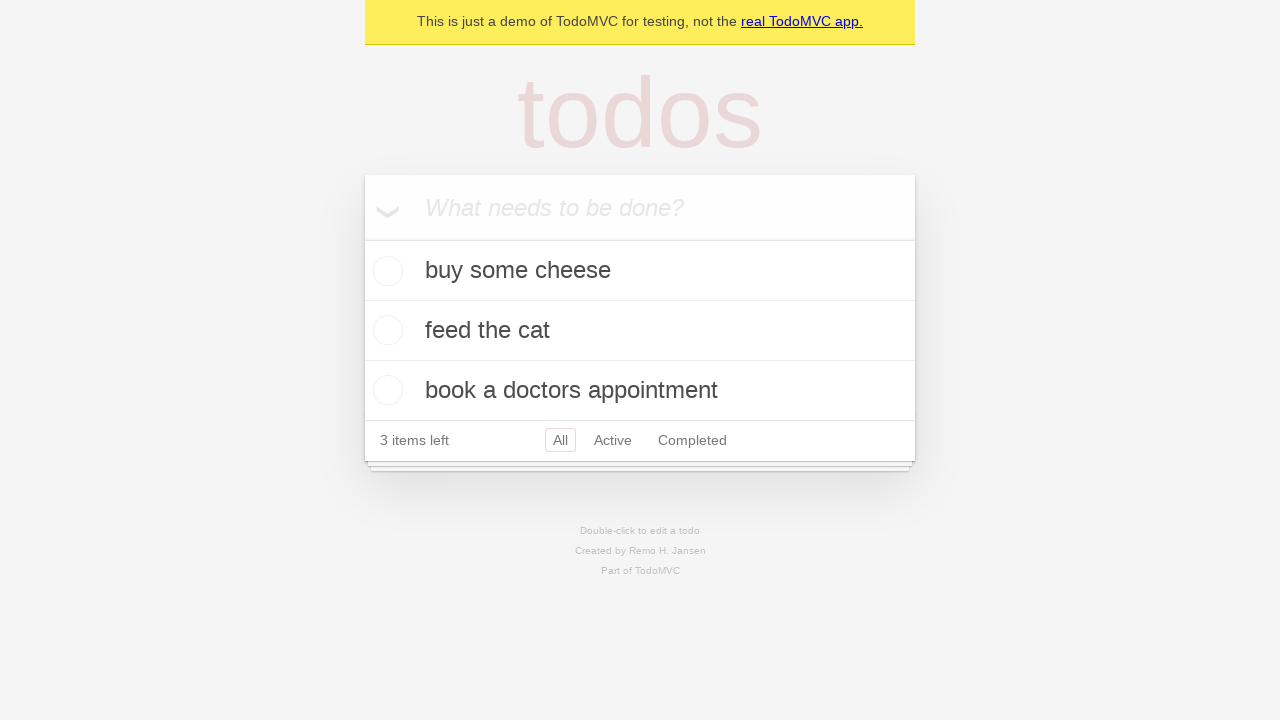

Checked the 'Mark all as complete' toggle at (362, 238) on internal:label="Mark all as complete"i
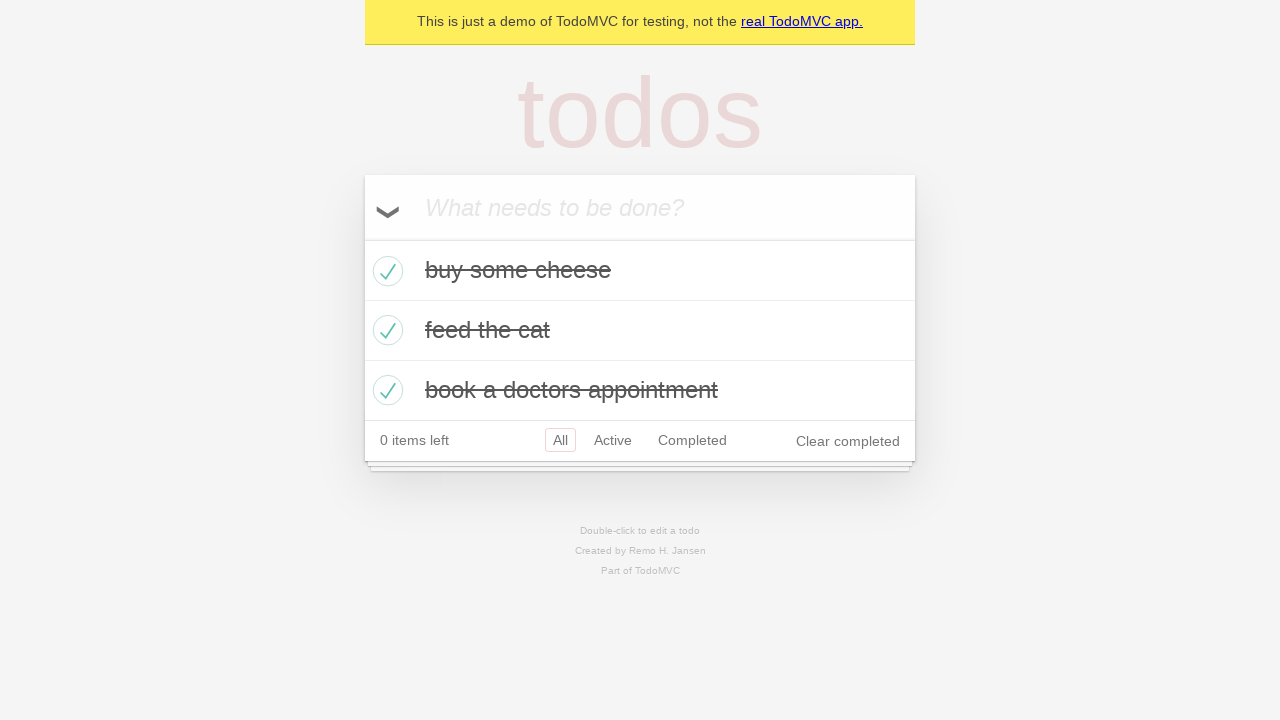

Unchecked the first todo item at (385, 271) on [data-testid='todo-item'] >> nth=0 >> internal:role=checkbox
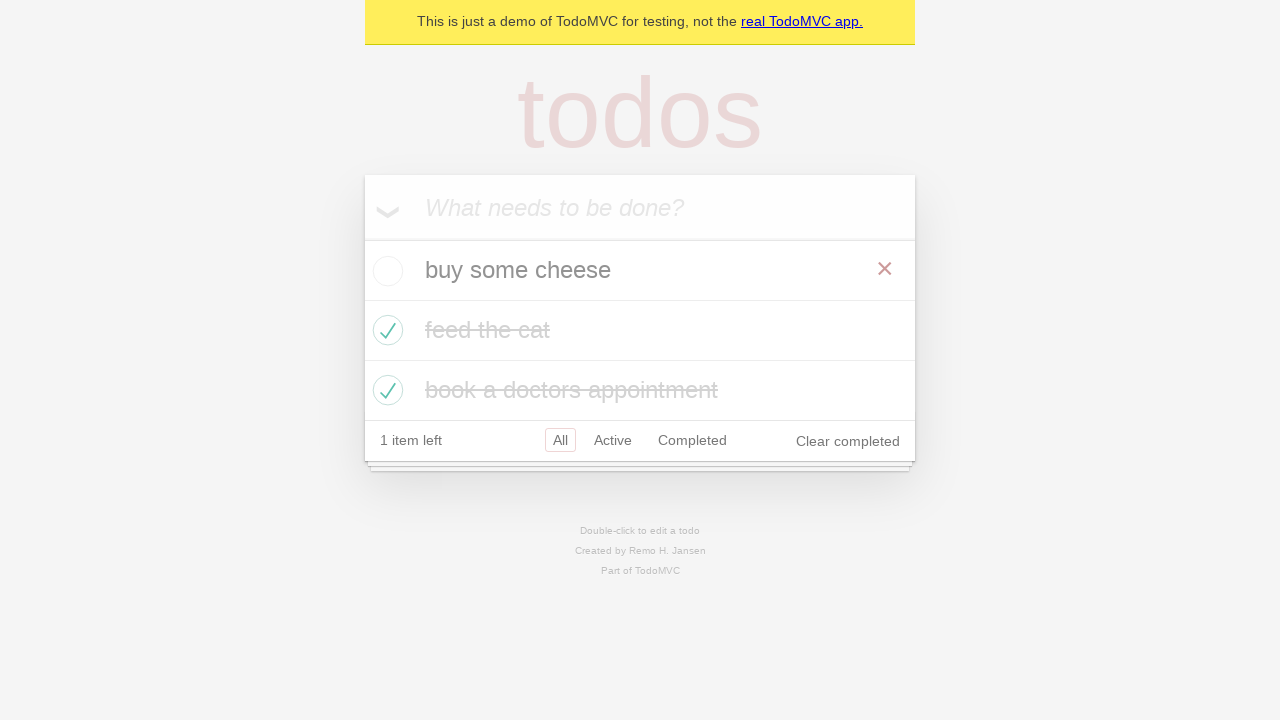

Checked the first todo item again at (385, 271) on [data-testid='todo-item'] >> nth=0 >> internal:role=checkbox
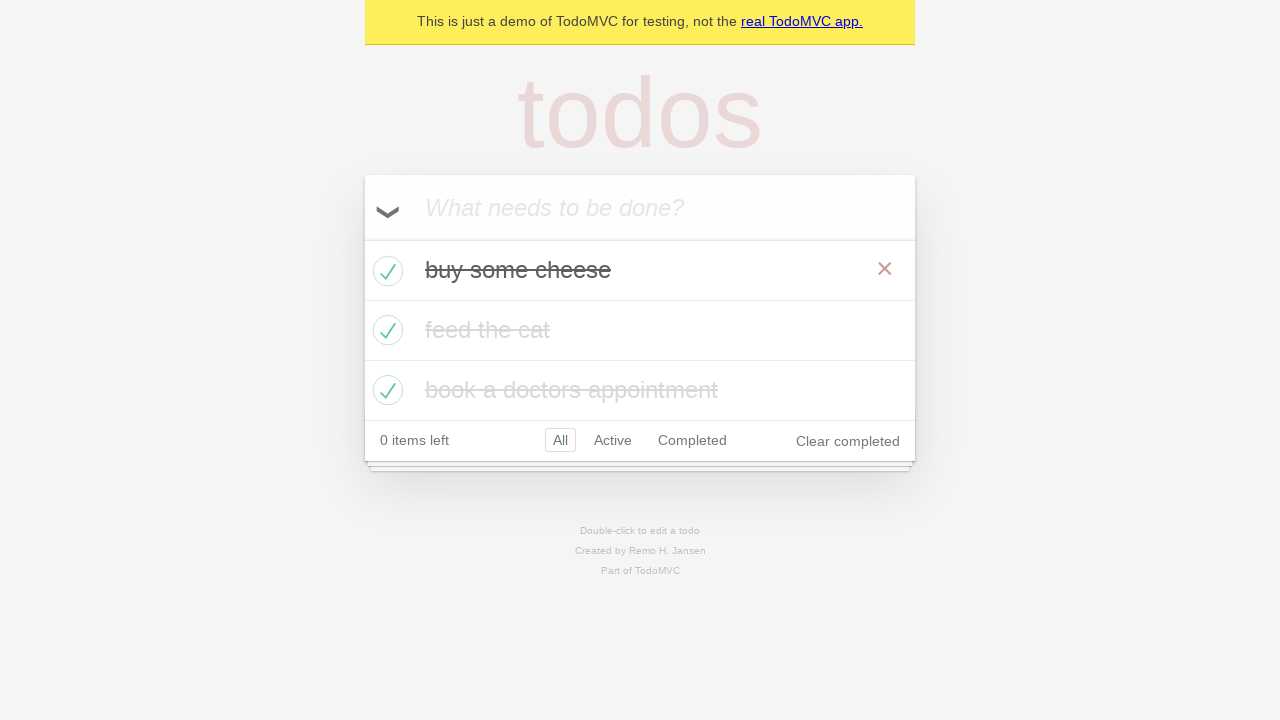

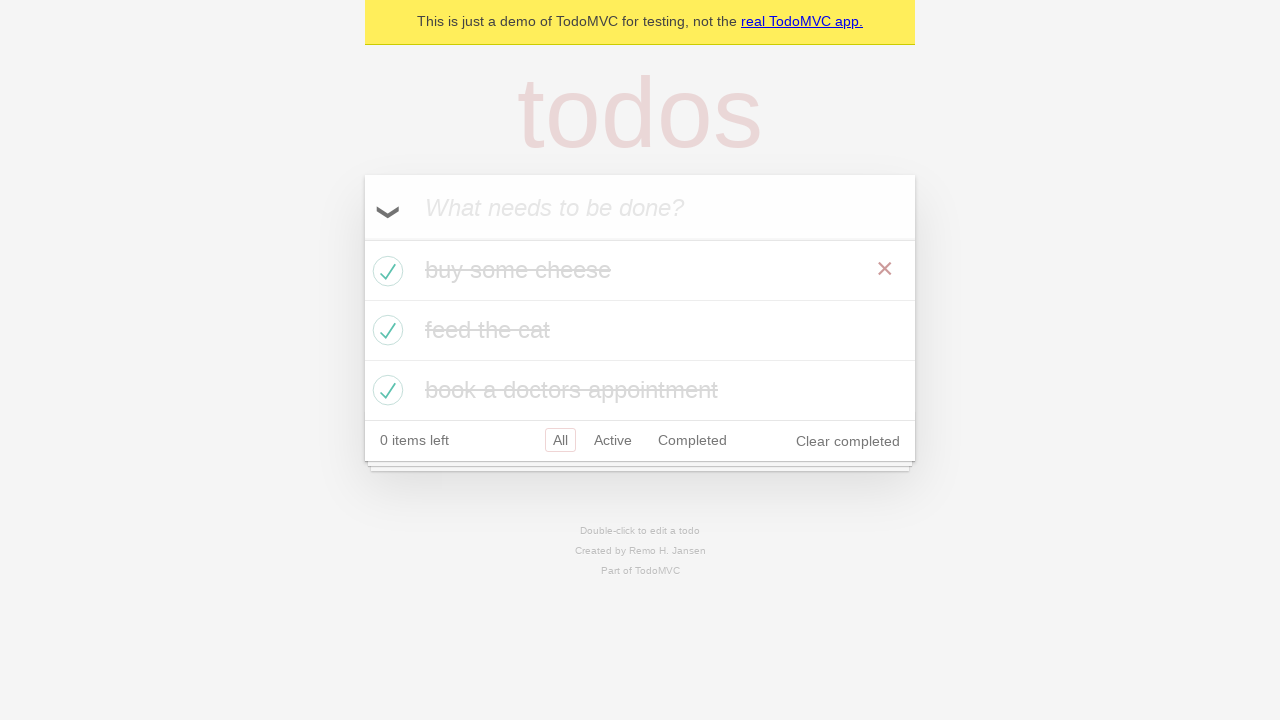